Tests JavaScript prompt alert handling by clicking a button to trigger a prompt alert, typing text into the prompt, and accepting it.

Starting URL: https://v1.training-support.net/selenium/javascript-alerts

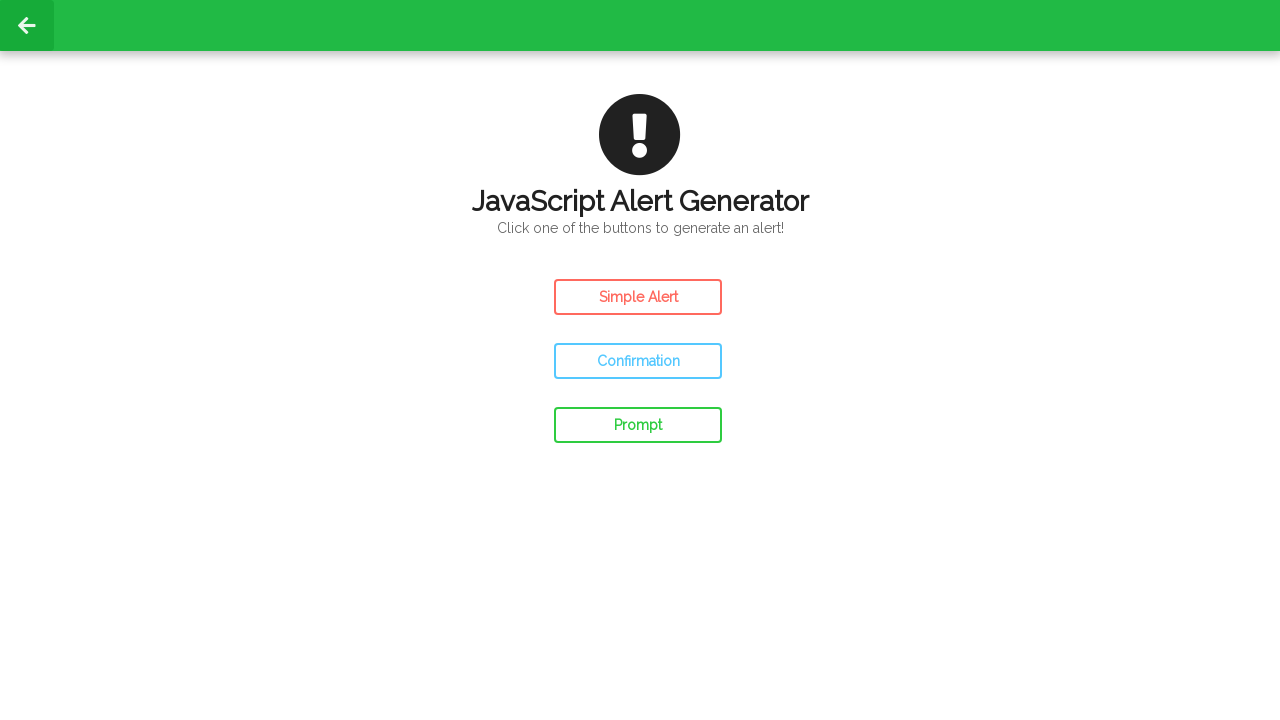

Clicked prompt button to trigger JavaScript prompt alert at (638, 425) on #prompt
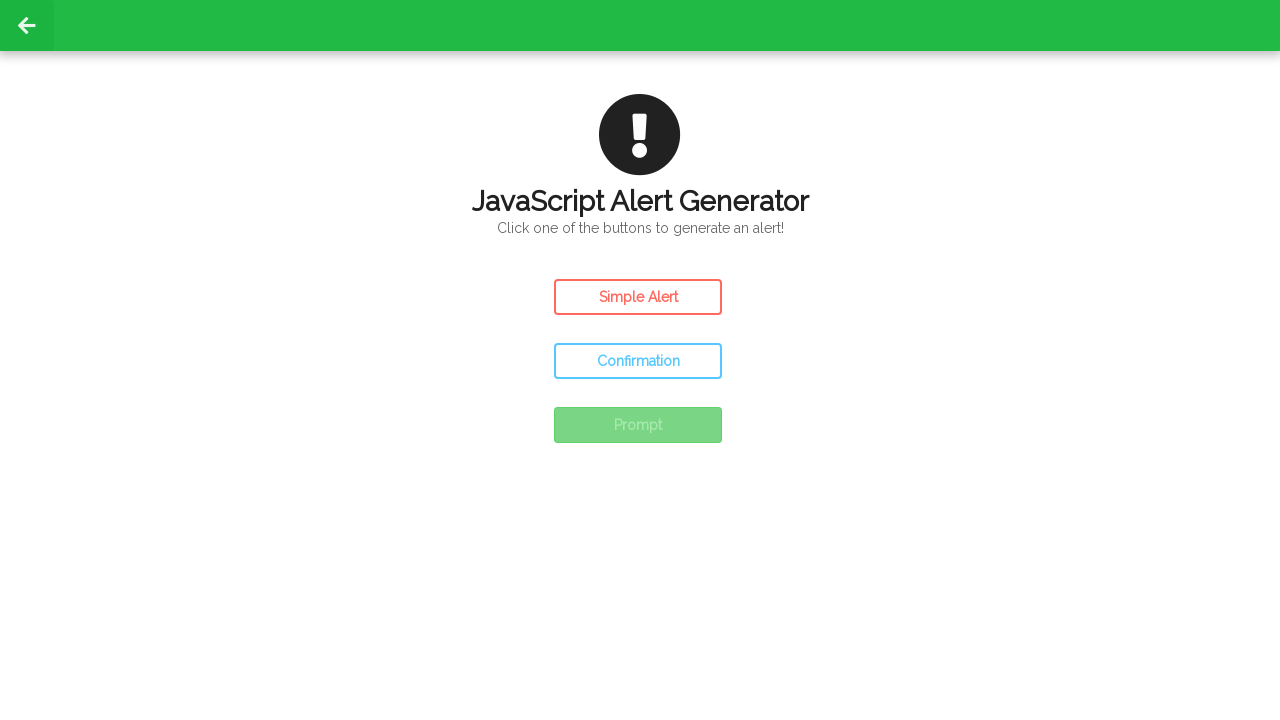

Set up dialog event handler to accept prompt with text 'Awesome!'
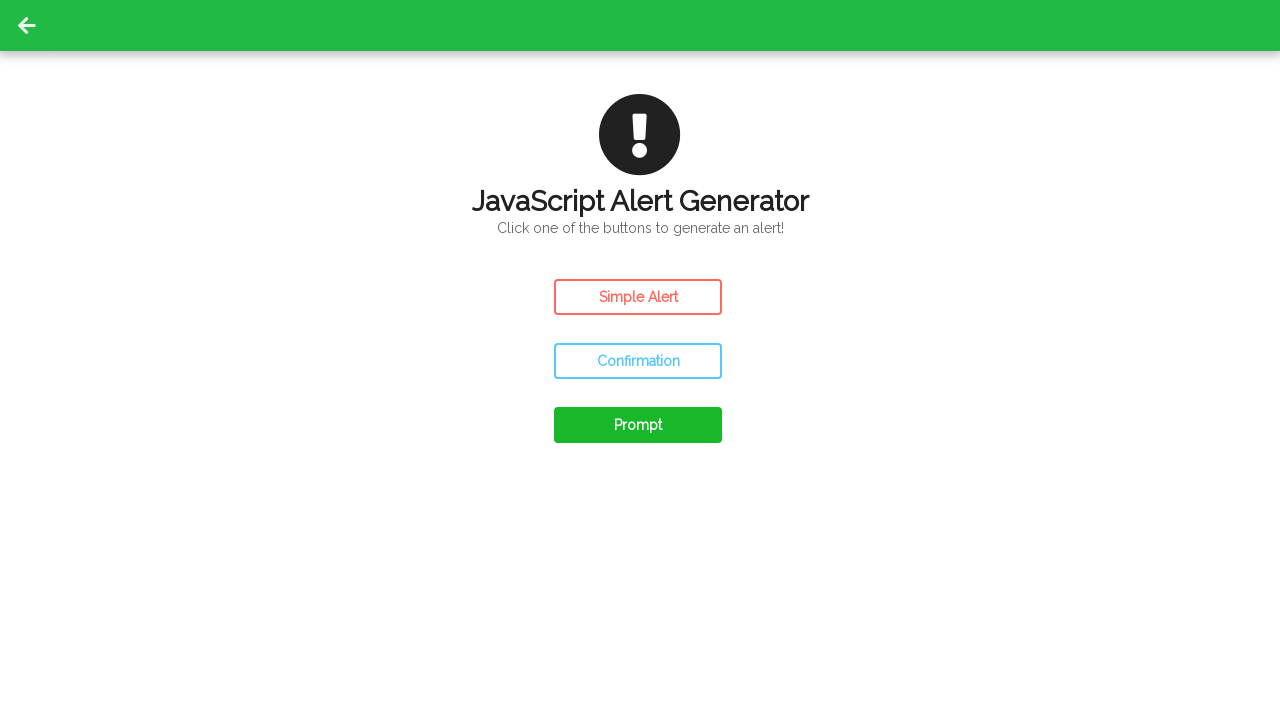

Clicked prompt button again to trigger dialog handler at (638, 425) on #prompt
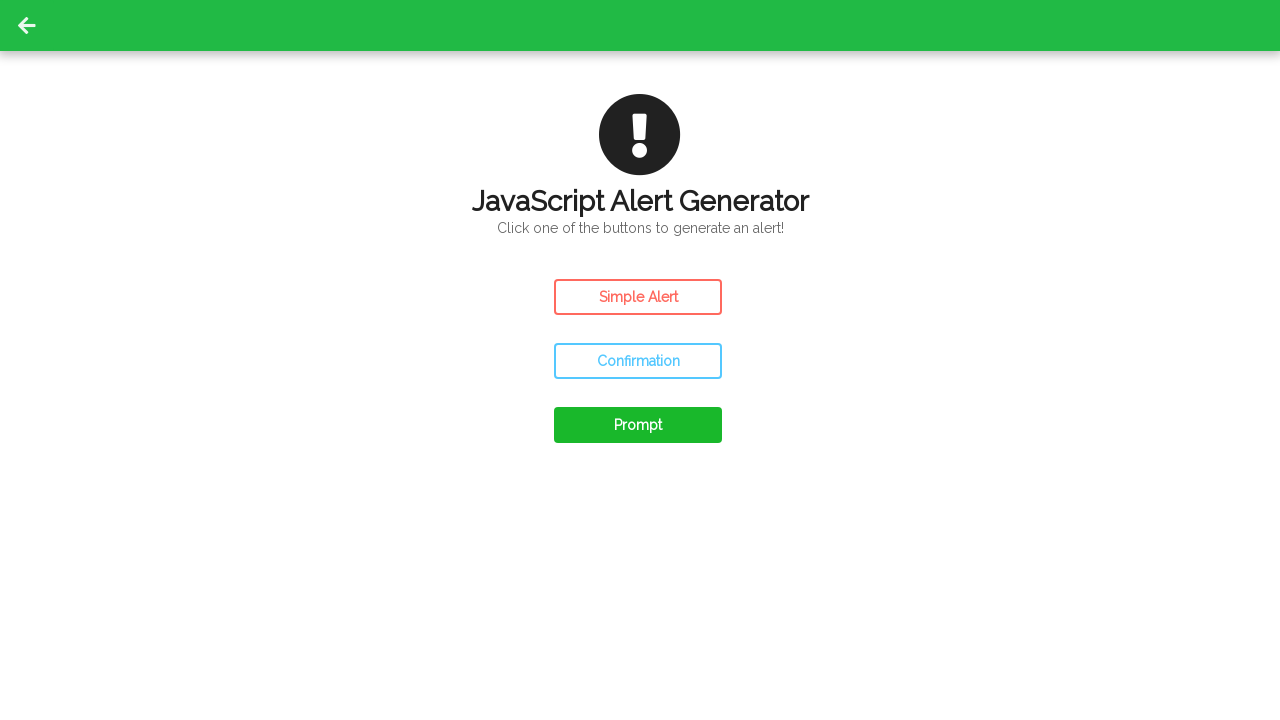

Waited for dialog to be handled
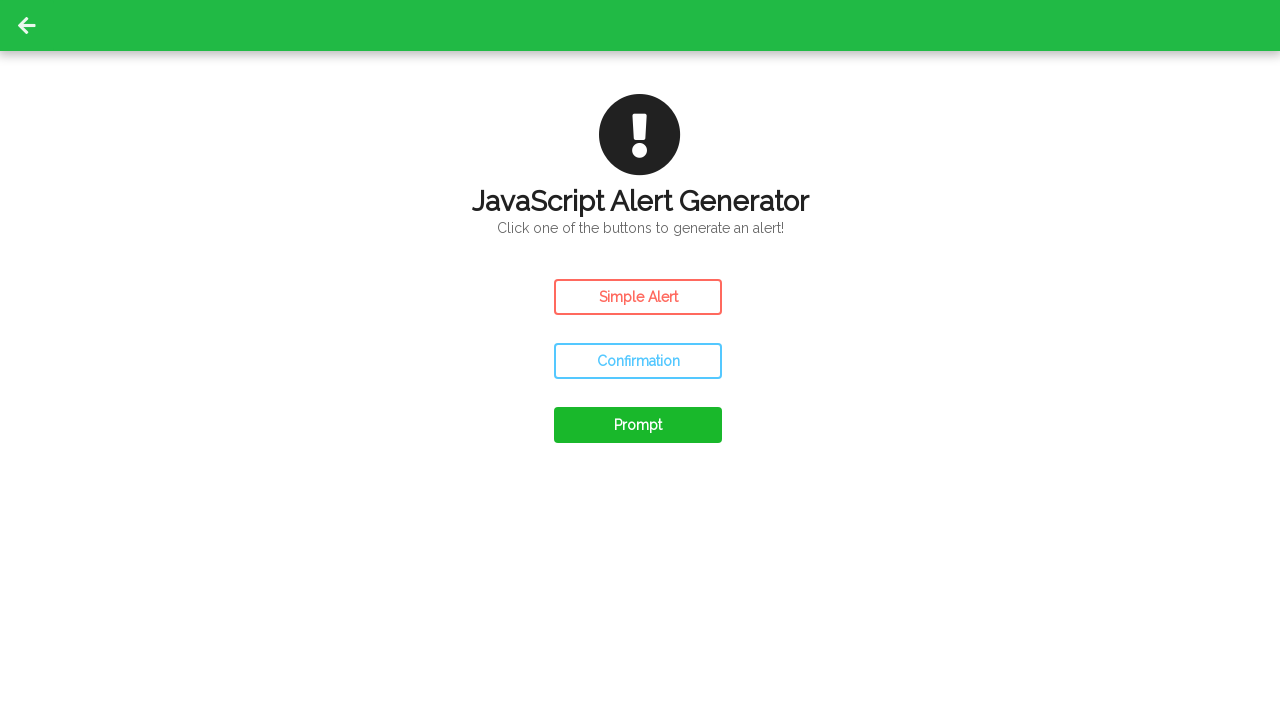

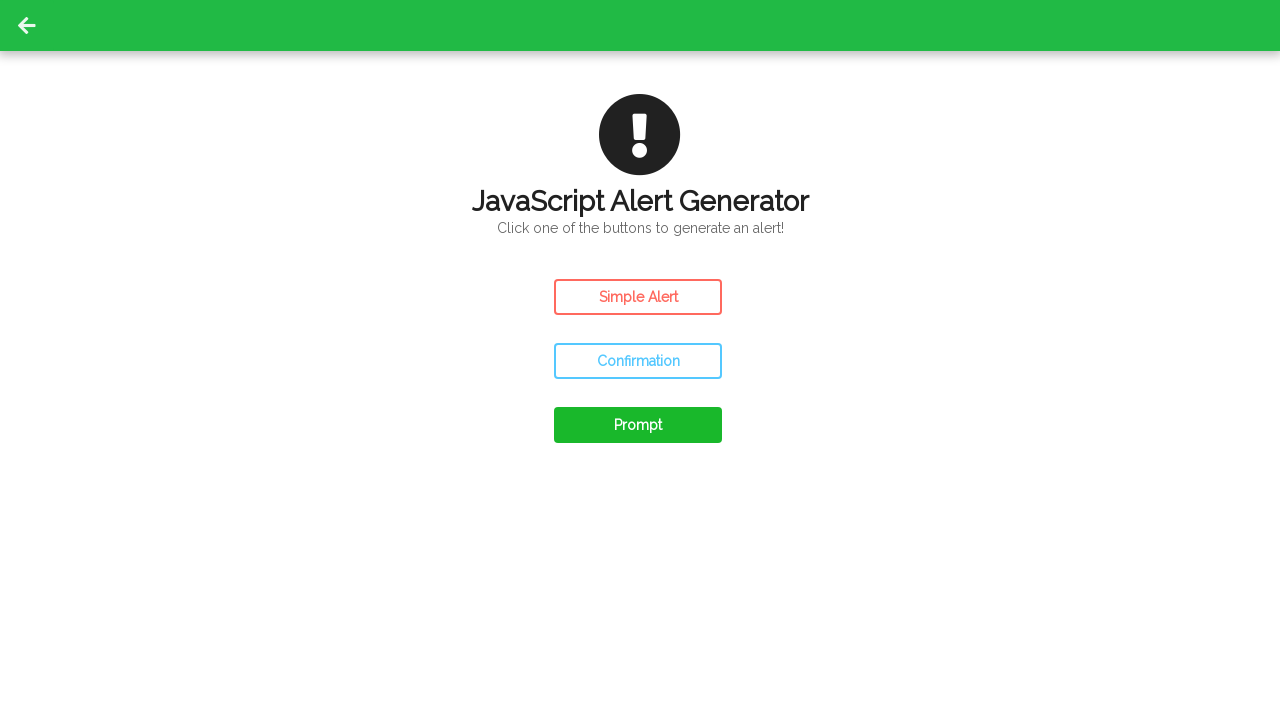